Tests the jQuery UI sortable demo by switching to an iframe, performing a drag-and-drop operation to reorder list items, and then navigating to the Demos page

Starting URL: https://jqueryui.com/sortable/

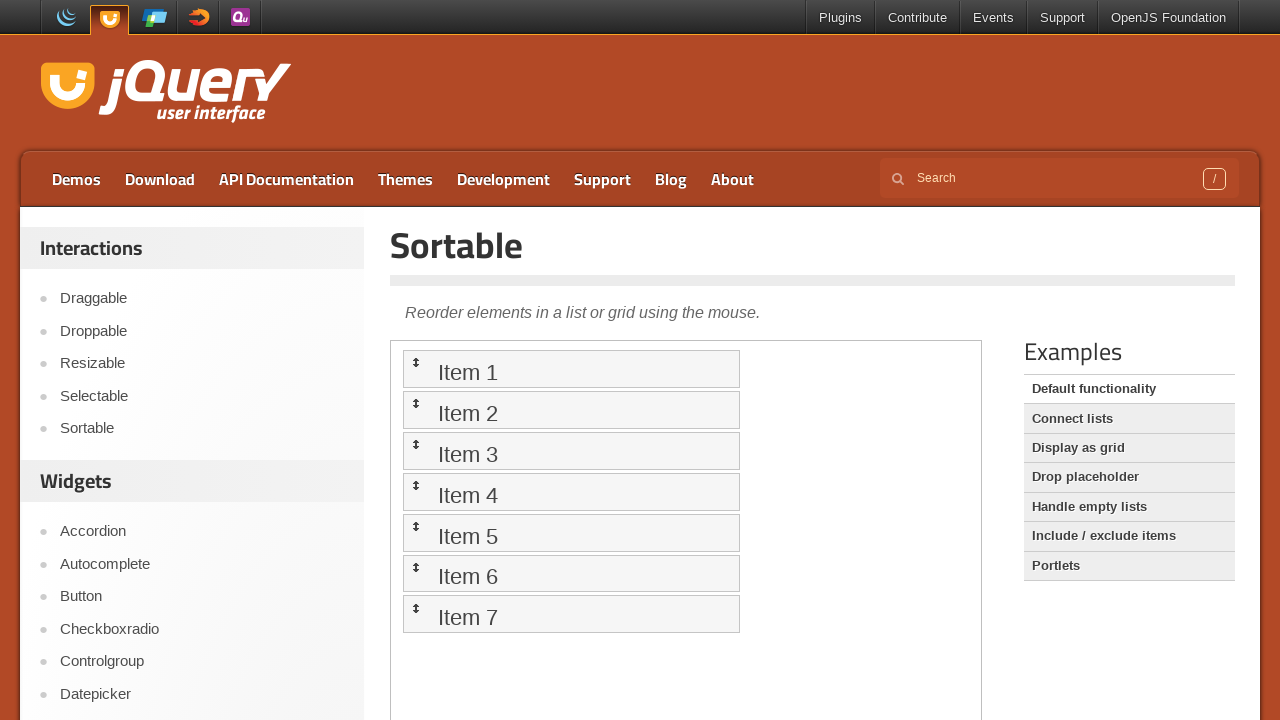

Located the demo iframe
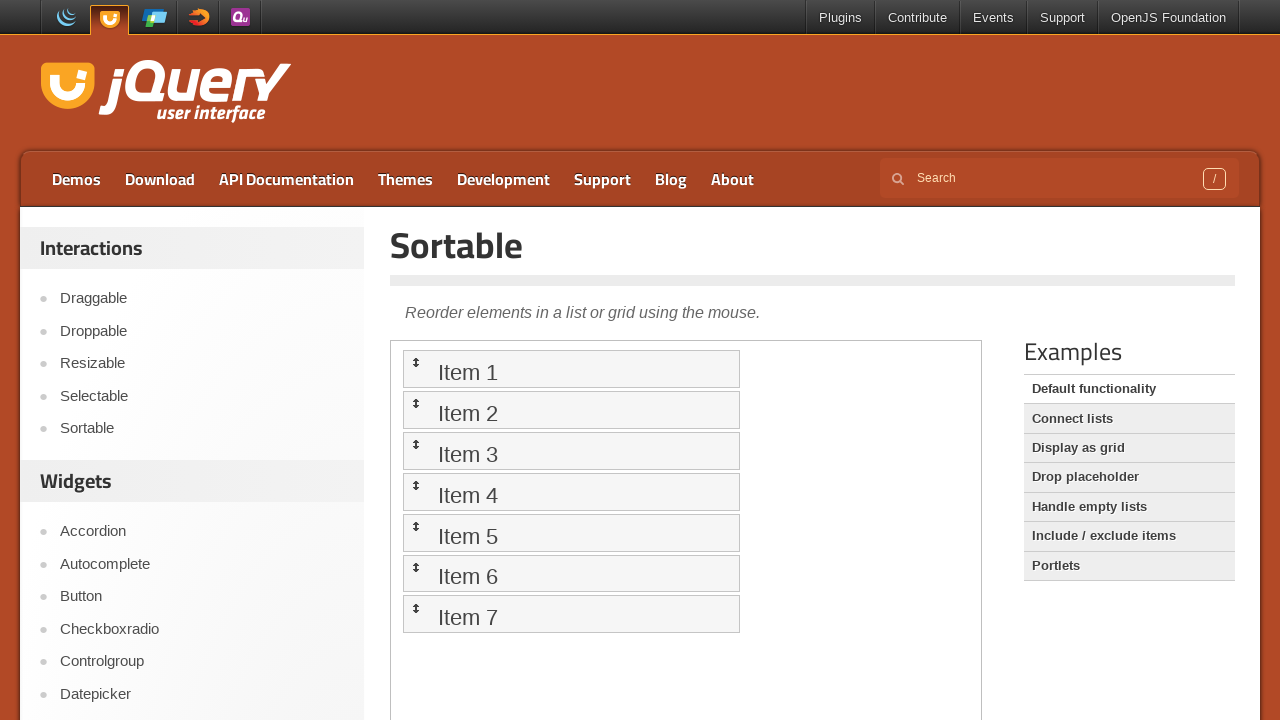

Located the first list item in sortable
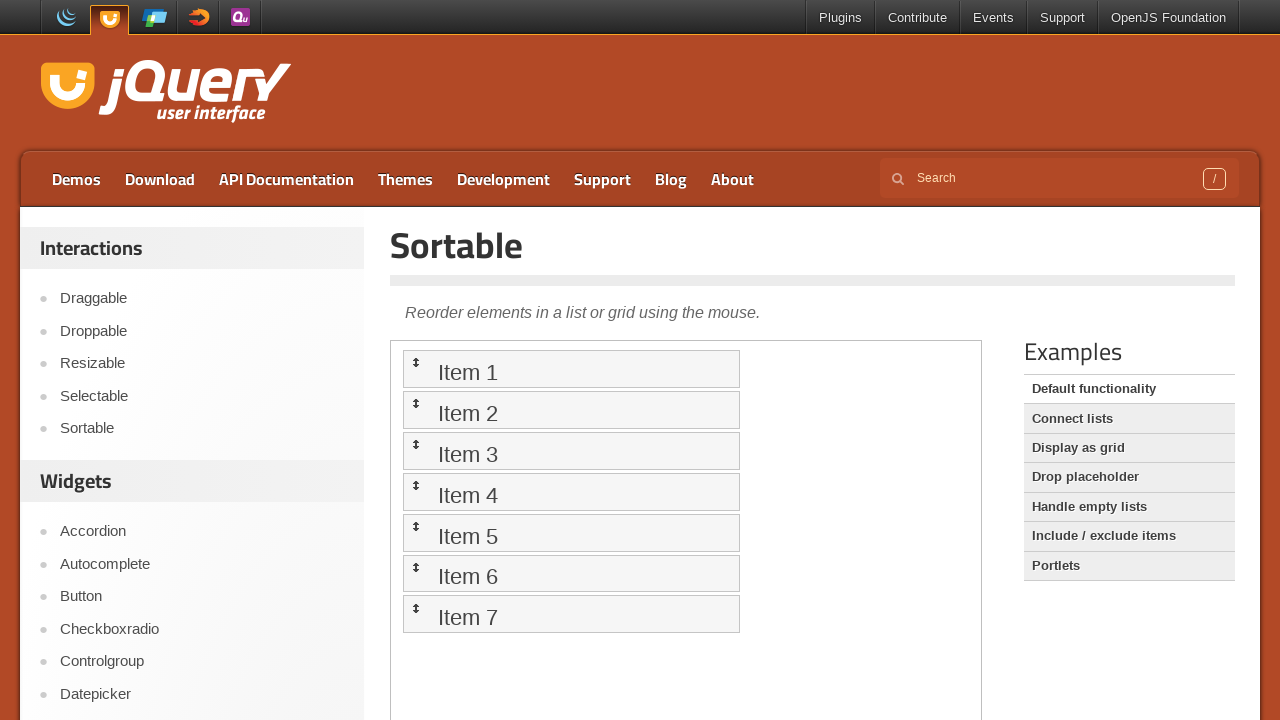

Located the second list item in sortable
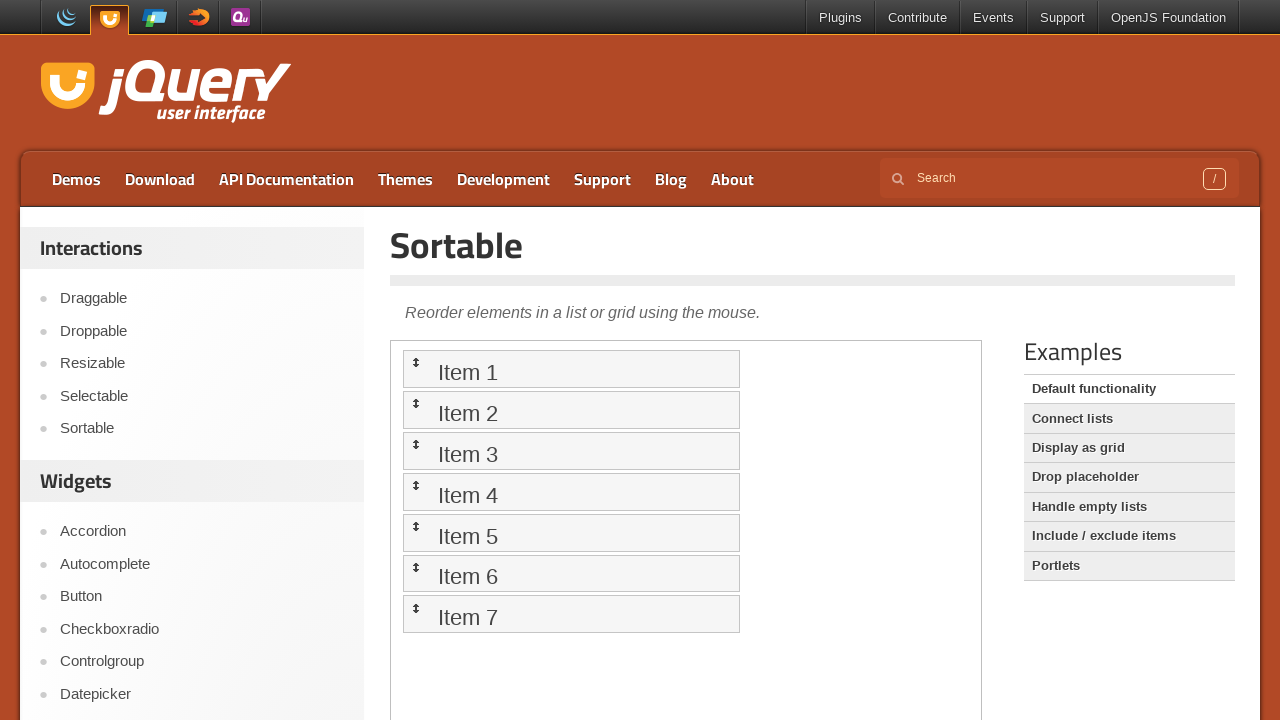

Performed drag and drop to reorder first item to second position at (571, 410)
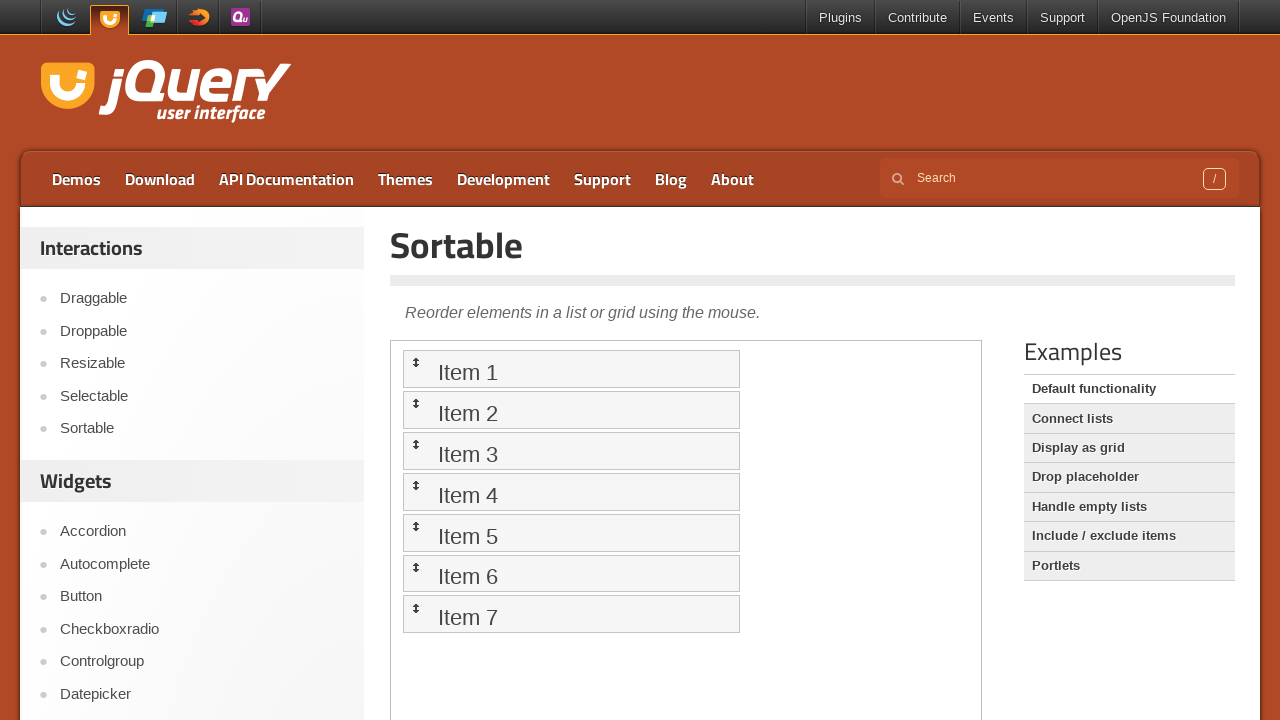

Waited for sort animation to complete
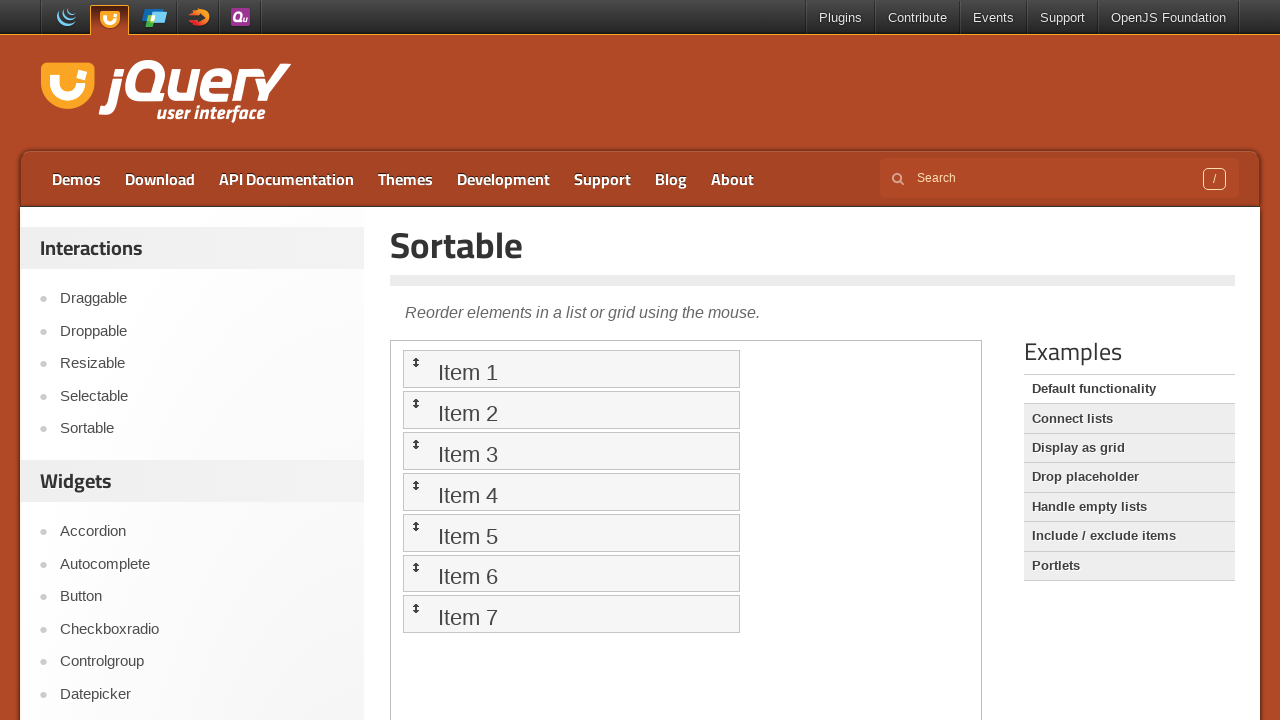

Clicked on Demos link to navigate to demos page at (76, 179) on text=Demos
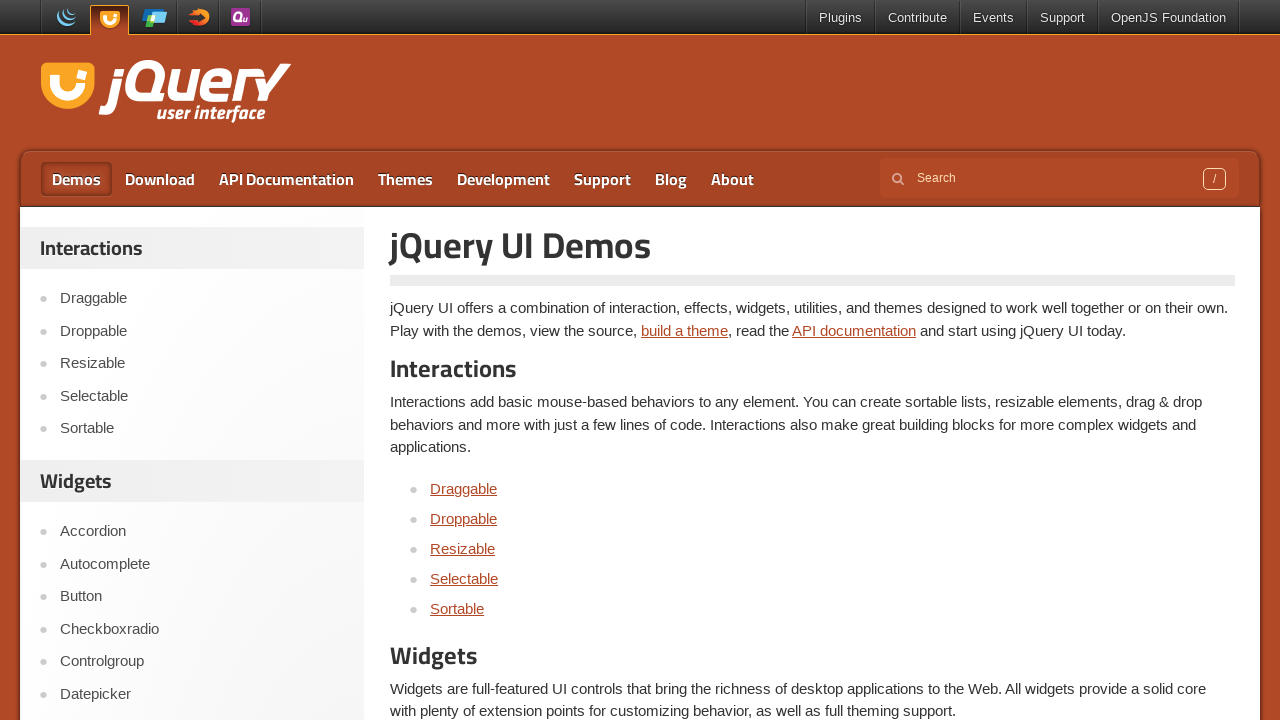

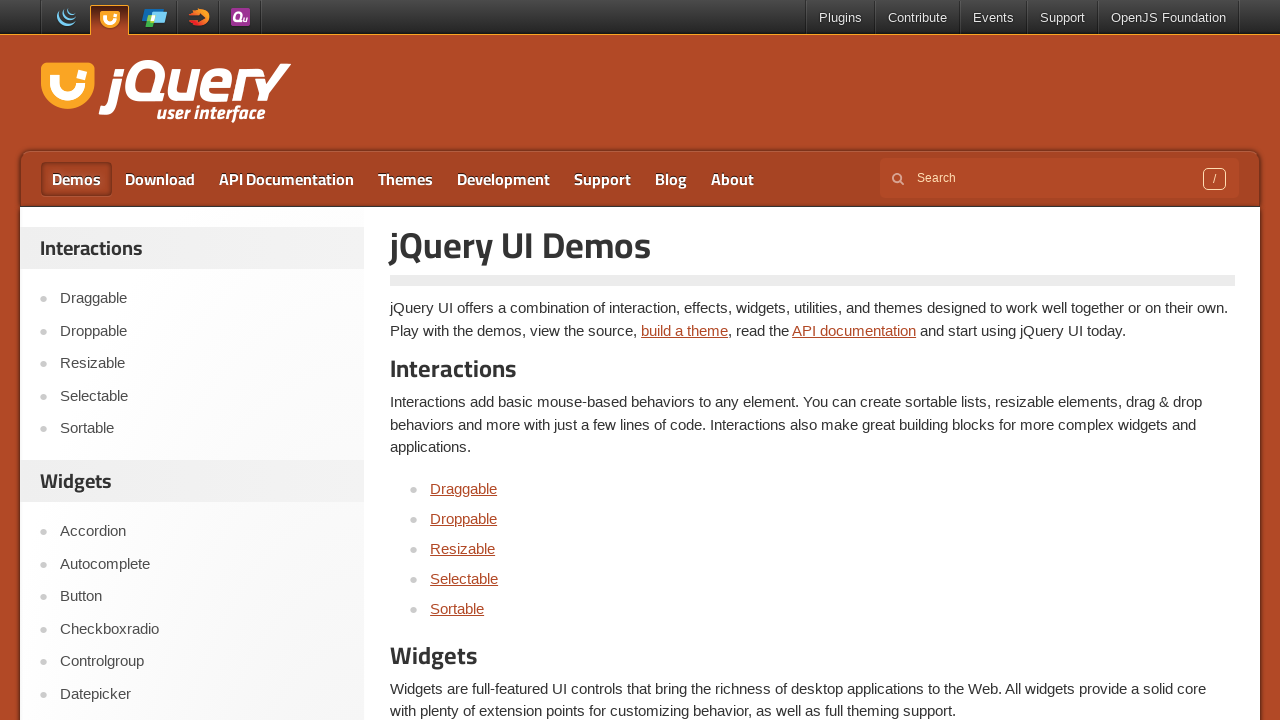